Tests deleting an active task from a list containing both active and completed tasks.

Starting URL: https://todomvc4tasj.herokuapp.com/

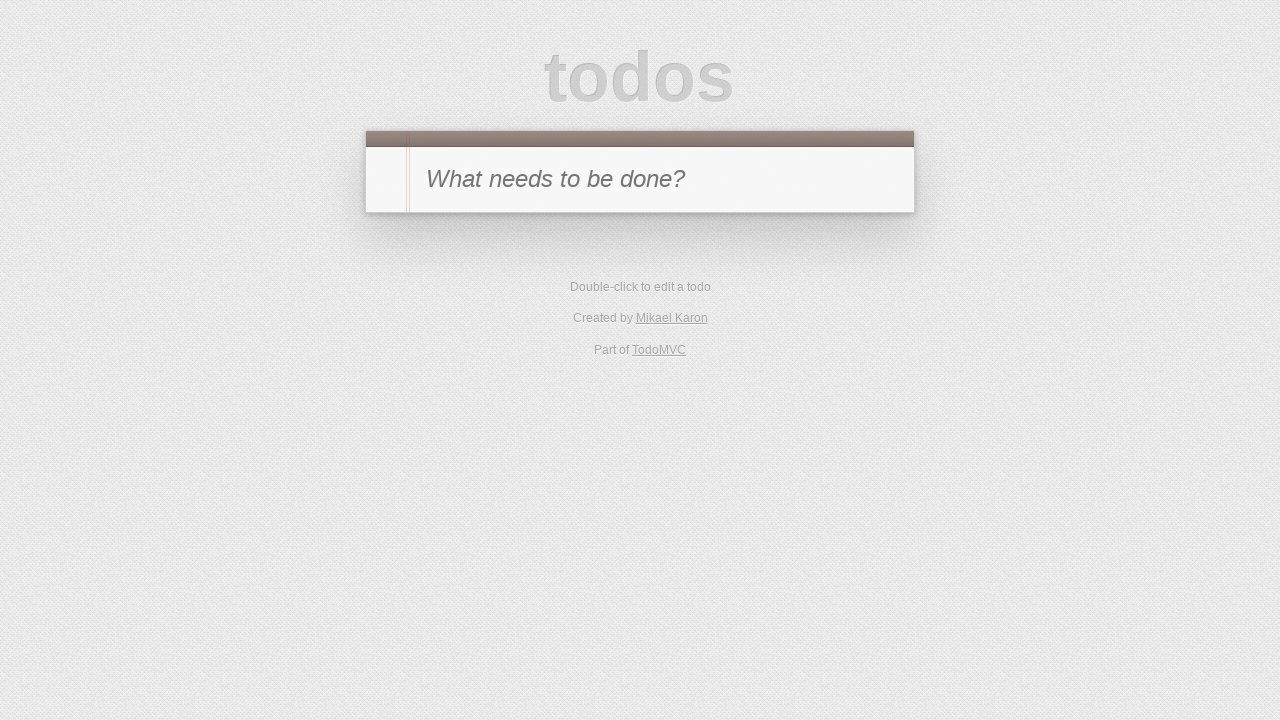

Set localStorage with one active task '1' and one completed task '2'
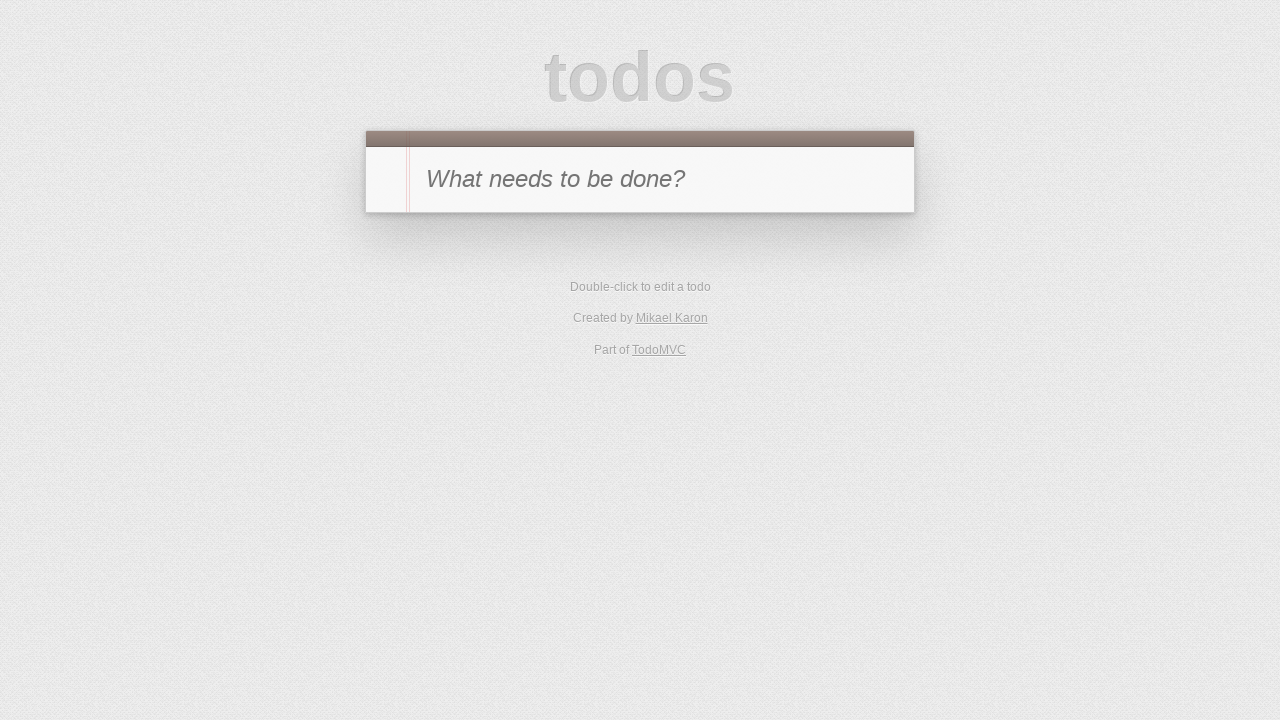

Reloaded page to display tasks from localStorage
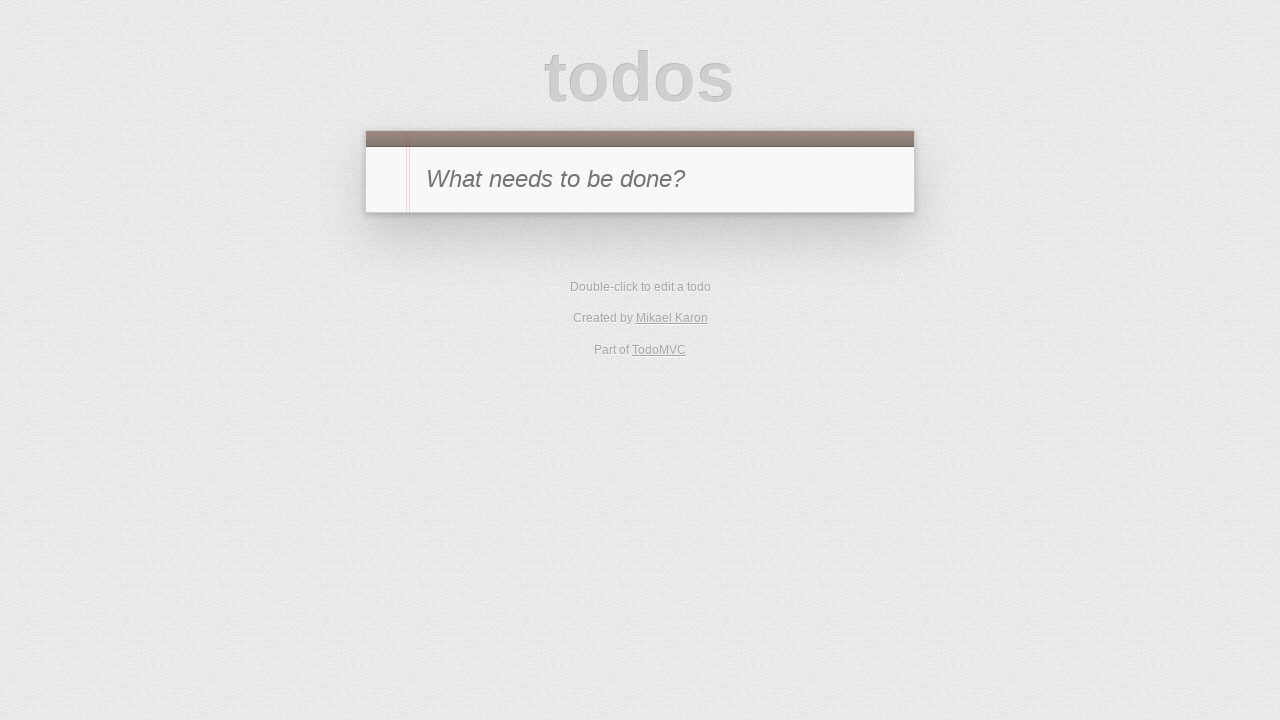

Hovered over active task '1' to reveal destroy button at (640, 242) on #todo-list li >> internal:has-text="1"i
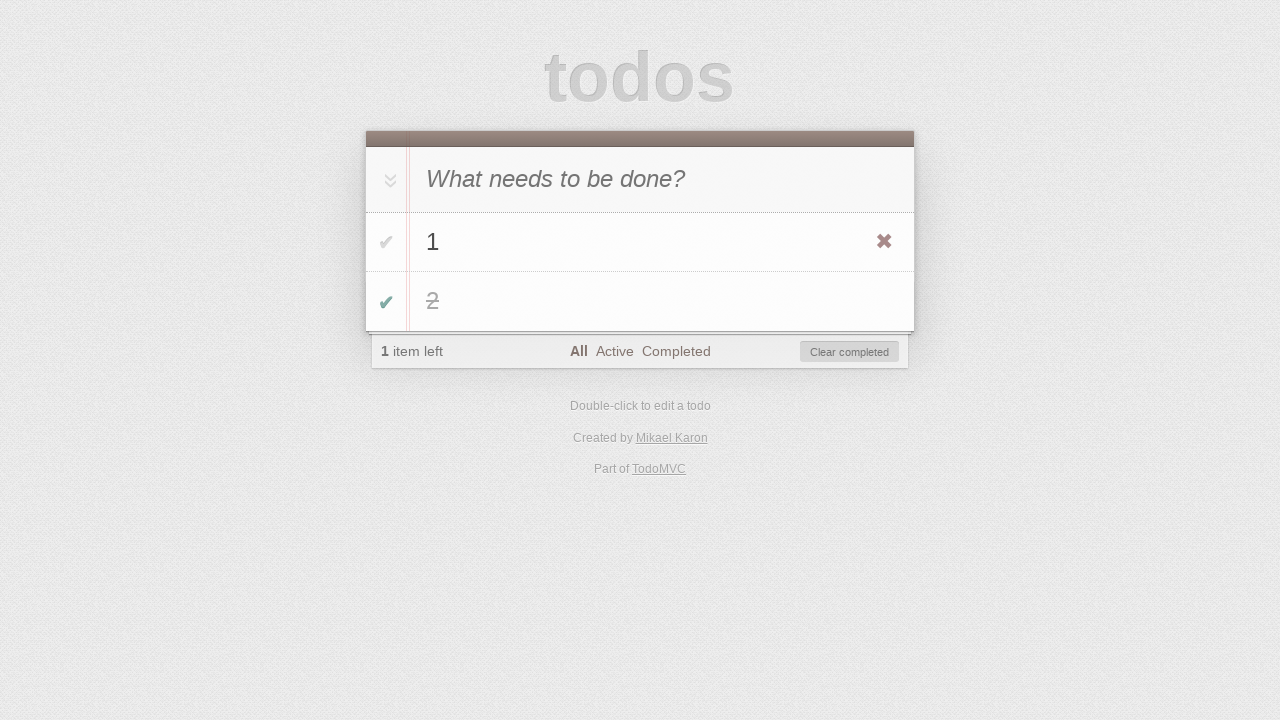

Clicked destroy button to delete active task '1' at (884, 242) on #todo-list li >> internal:has-text="1"i >> .destroy
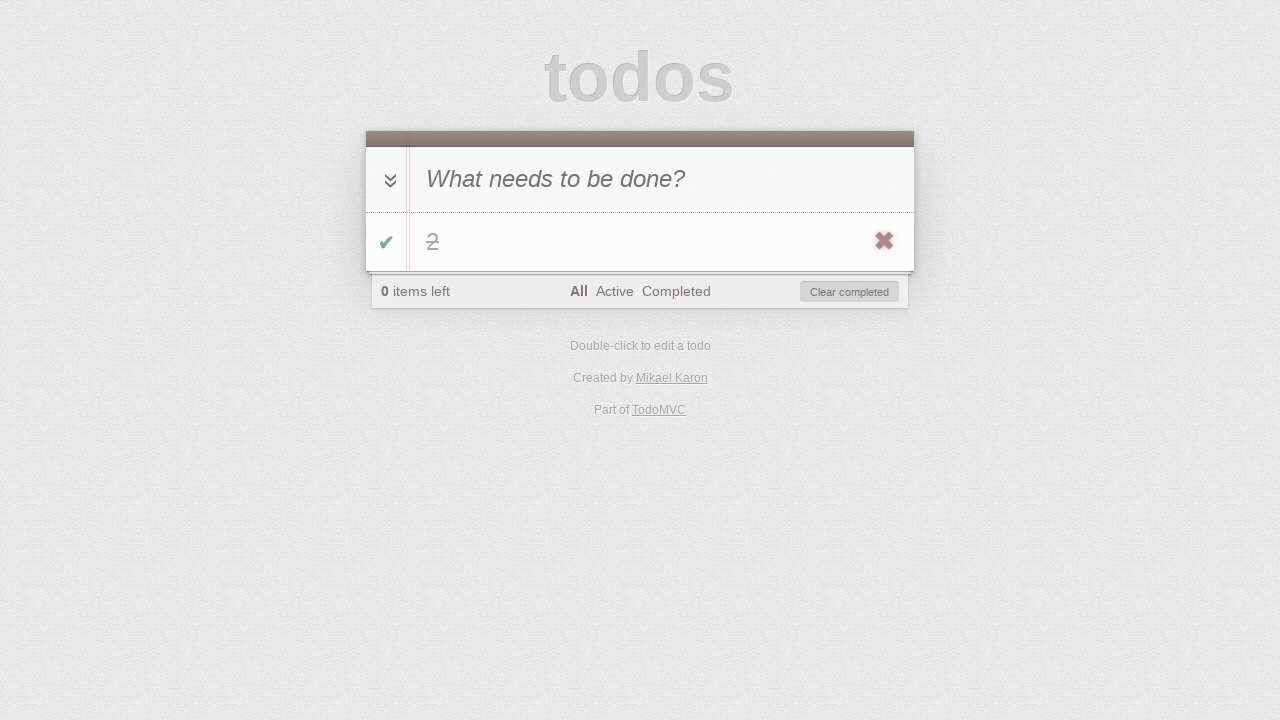

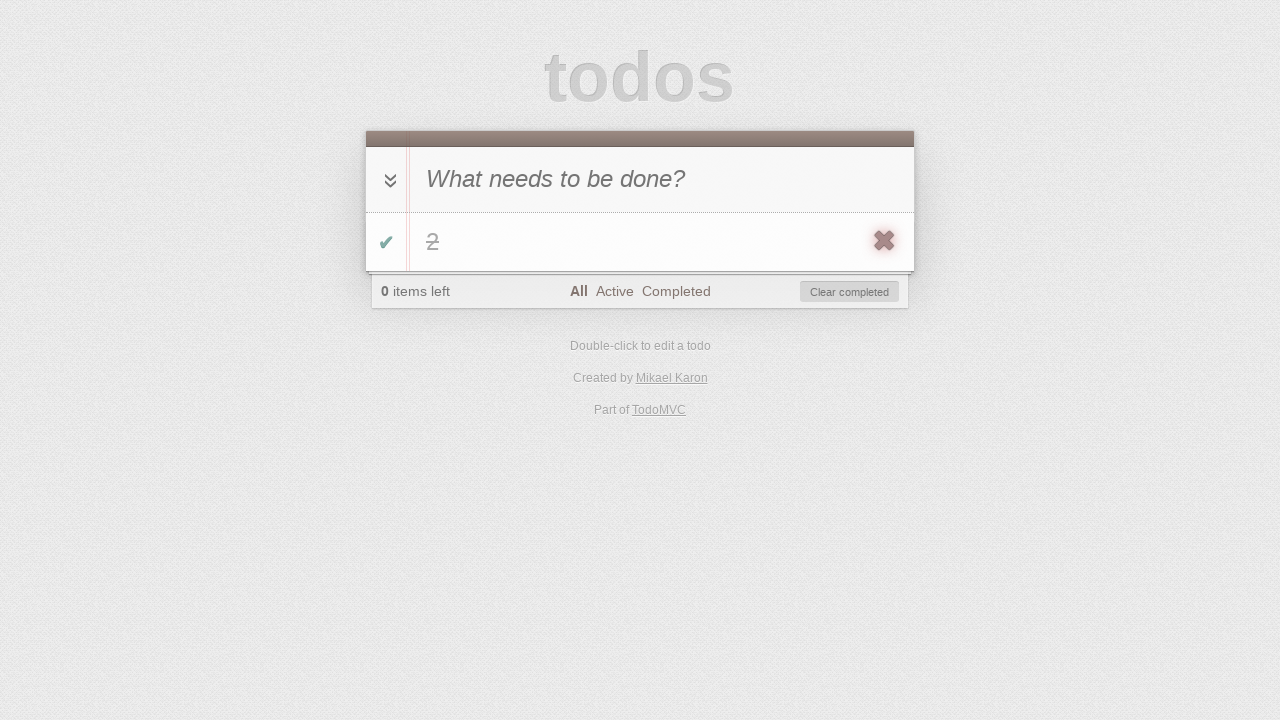